Tests mouse hover functionality by hovering over an element and clicking revealed menu options

Starting URL: https://codenboxautomationlab.com/practice/

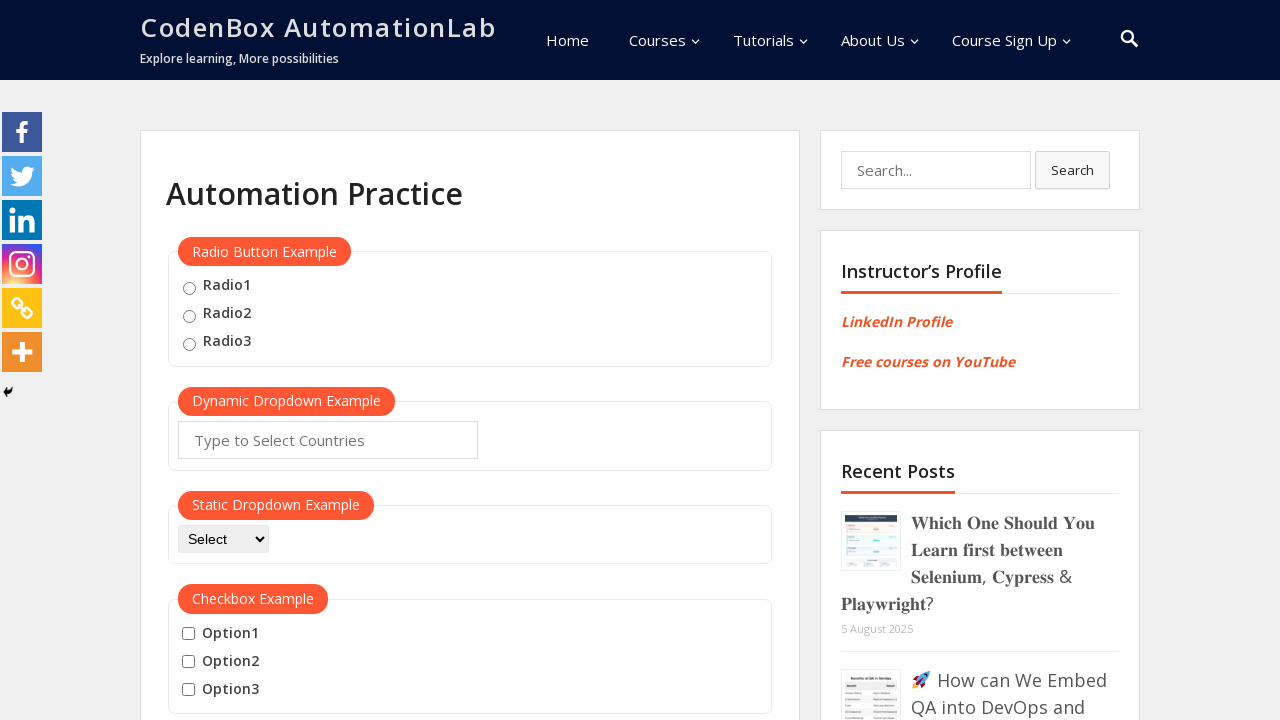

Scrolled page to mouse hover element location (Y: 1800)
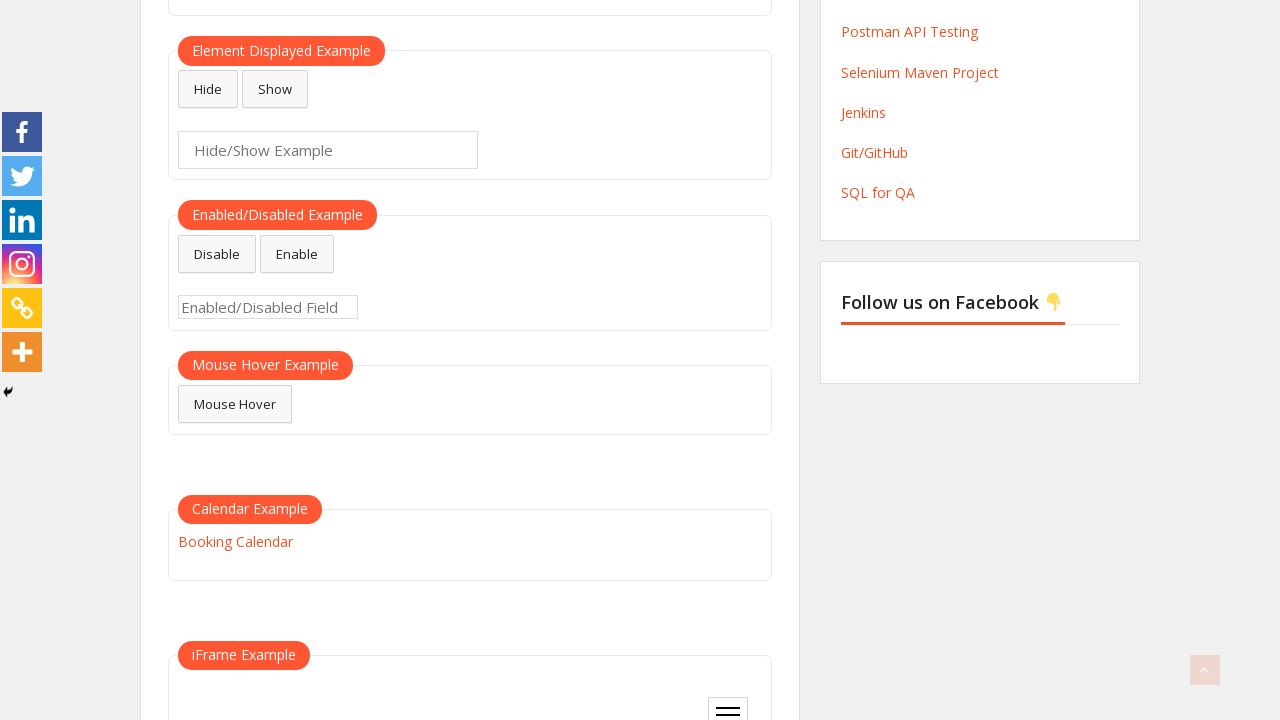

Hovered over mouse hover element to reveal menu options at (235, 404) on #mousehover
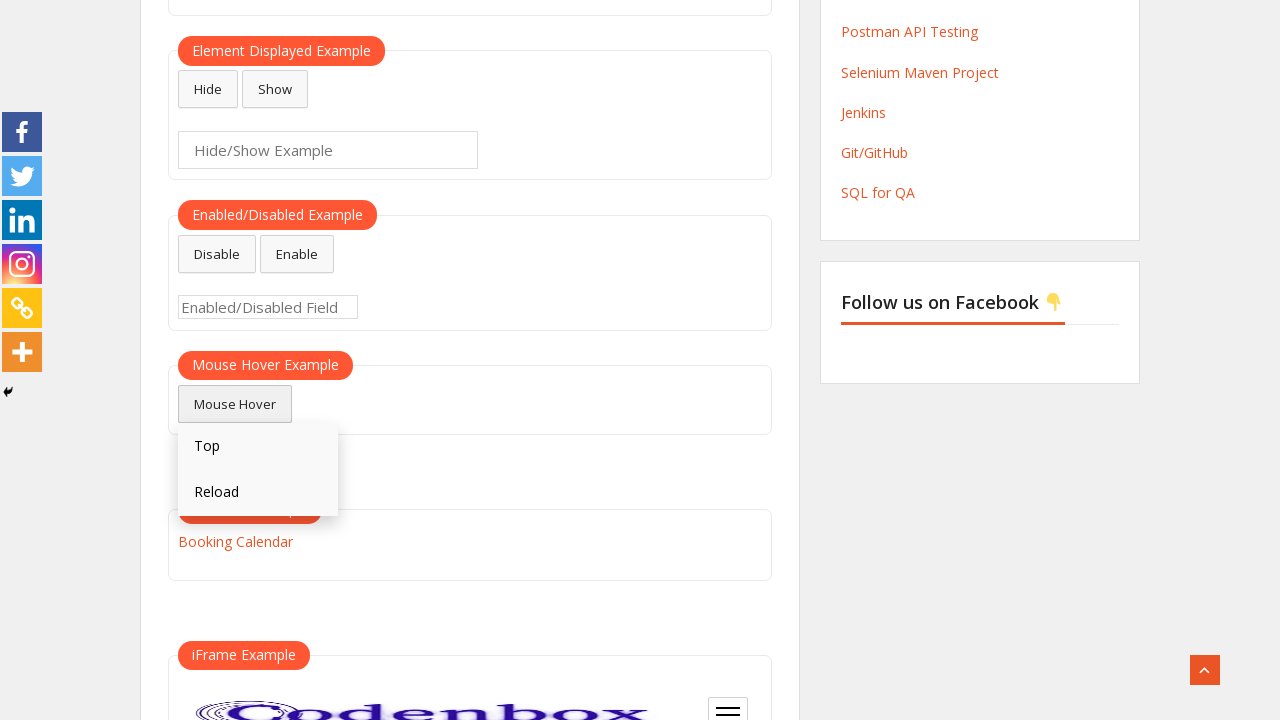

Clicked 'Top' option from revealed hover menu at (258, 446) on text=Top
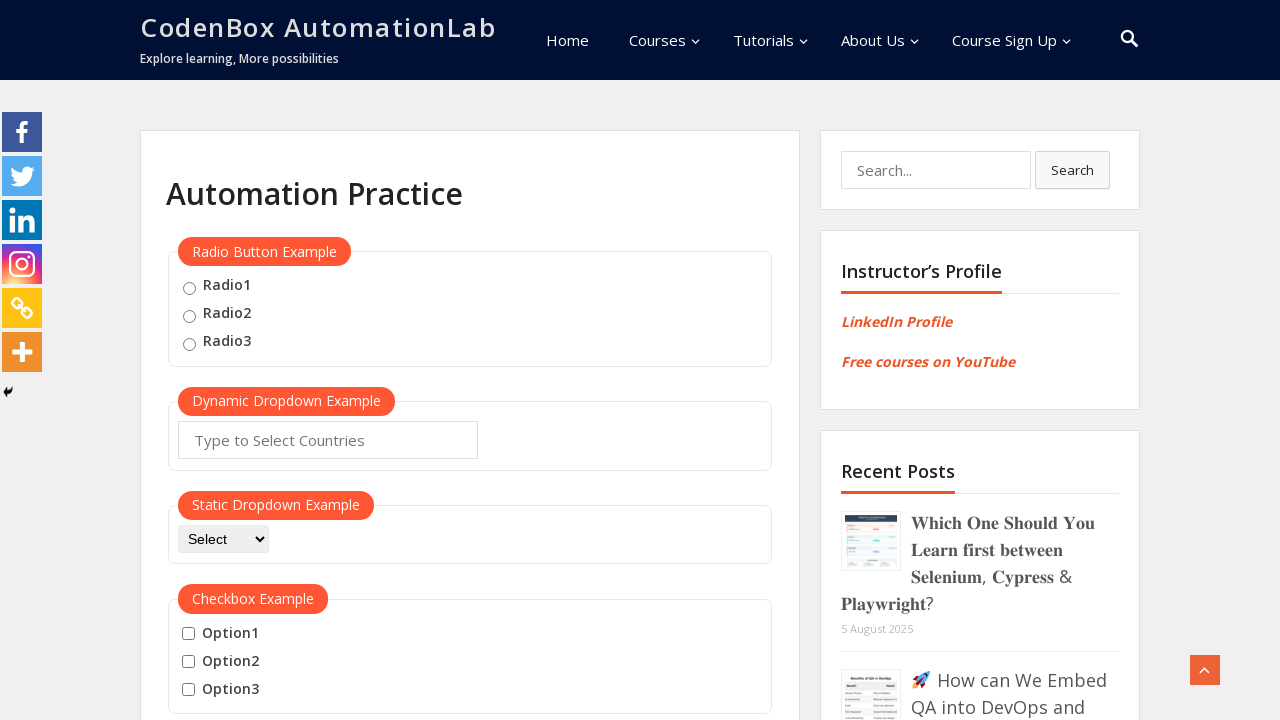

Scrolled page back to mouse hover element location (Y: 1800)
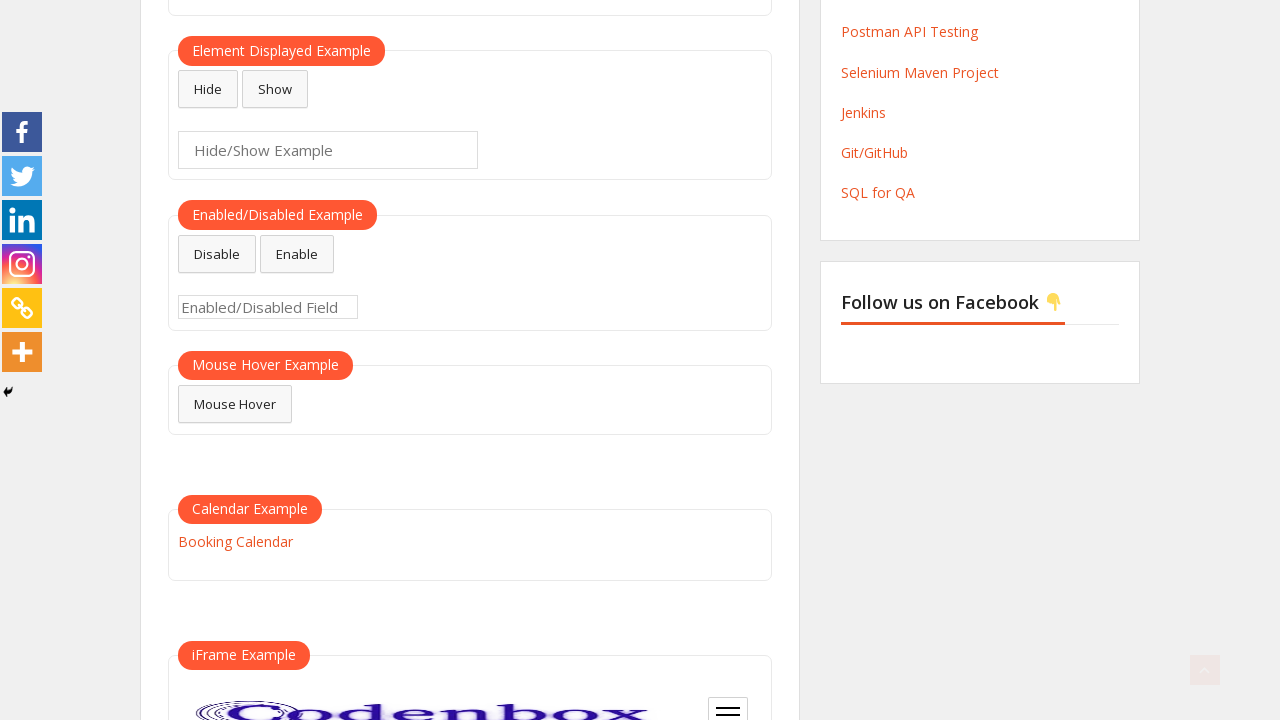

Hovered over mouse hover element again to reveal menu options at (235, 404) on #mousehover
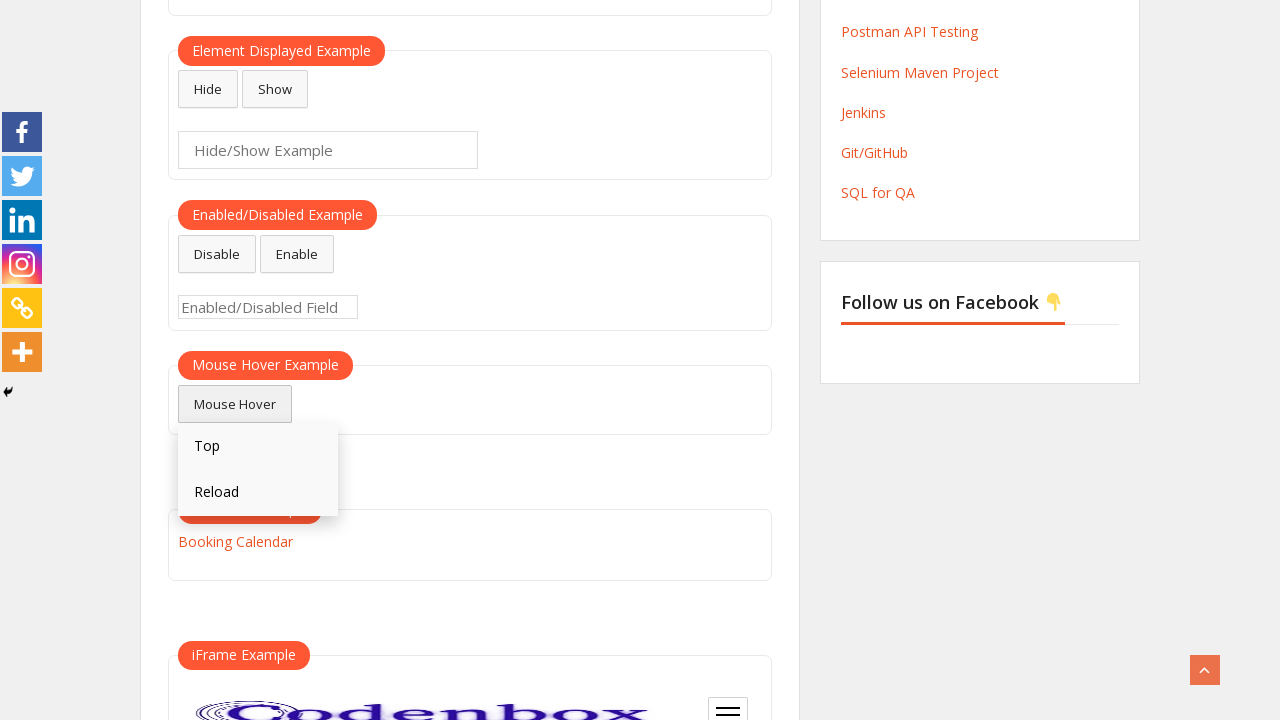

Clicked 'Reload' option from revealed hover menu at (258, 493) on text=Reload
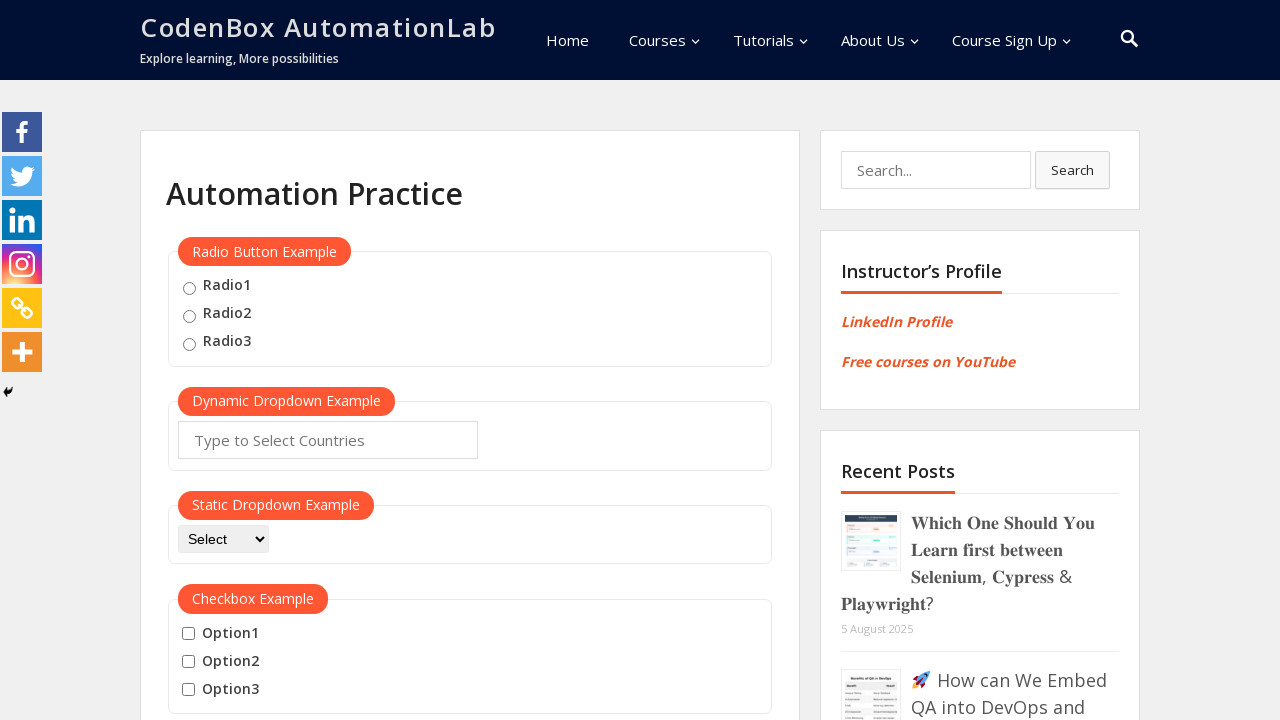

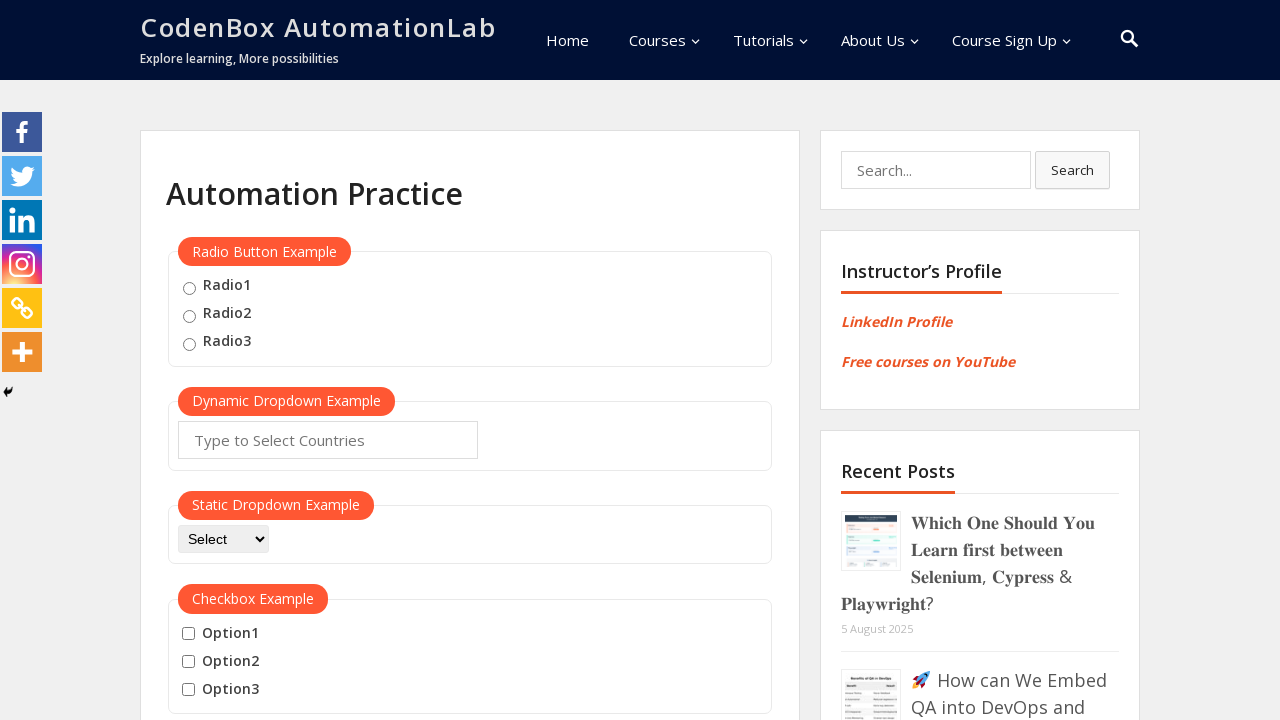